Tests navigation elements on ILCarro website by locating header links, clicking the registration button, and returning to the search page

Starting URL: https://ilcarro.web.app/search

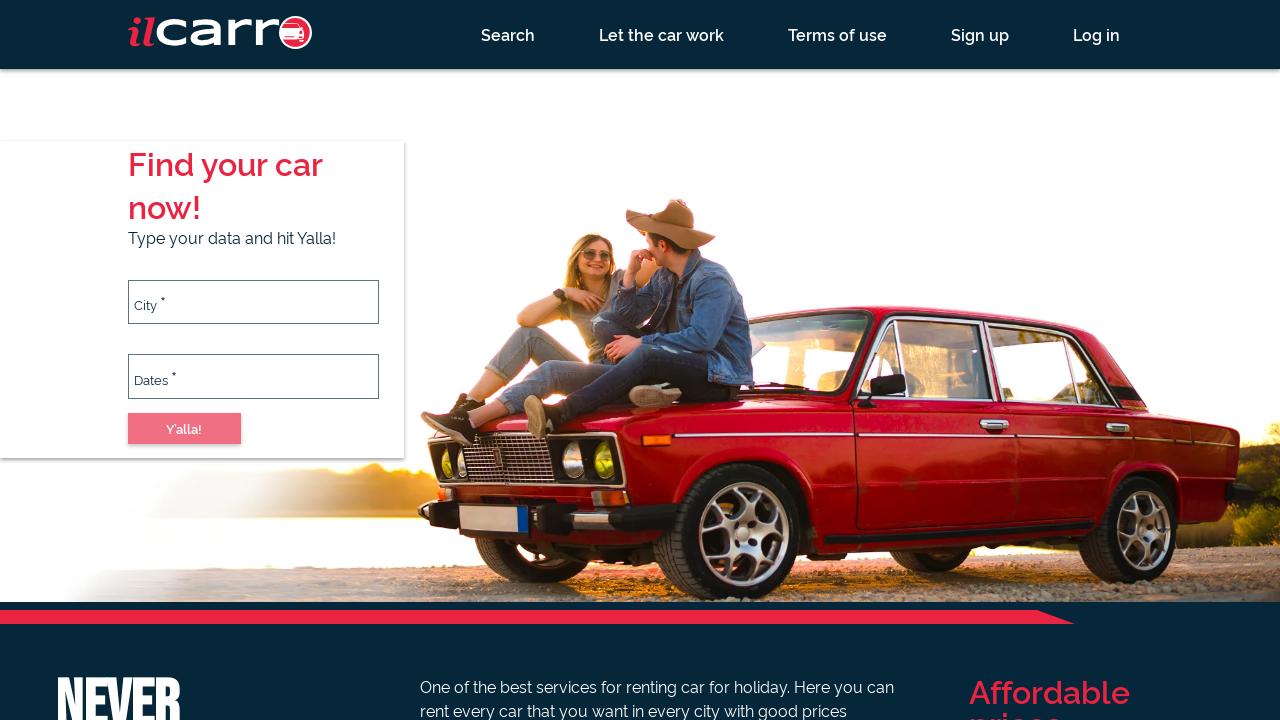

Located and verified search button exists
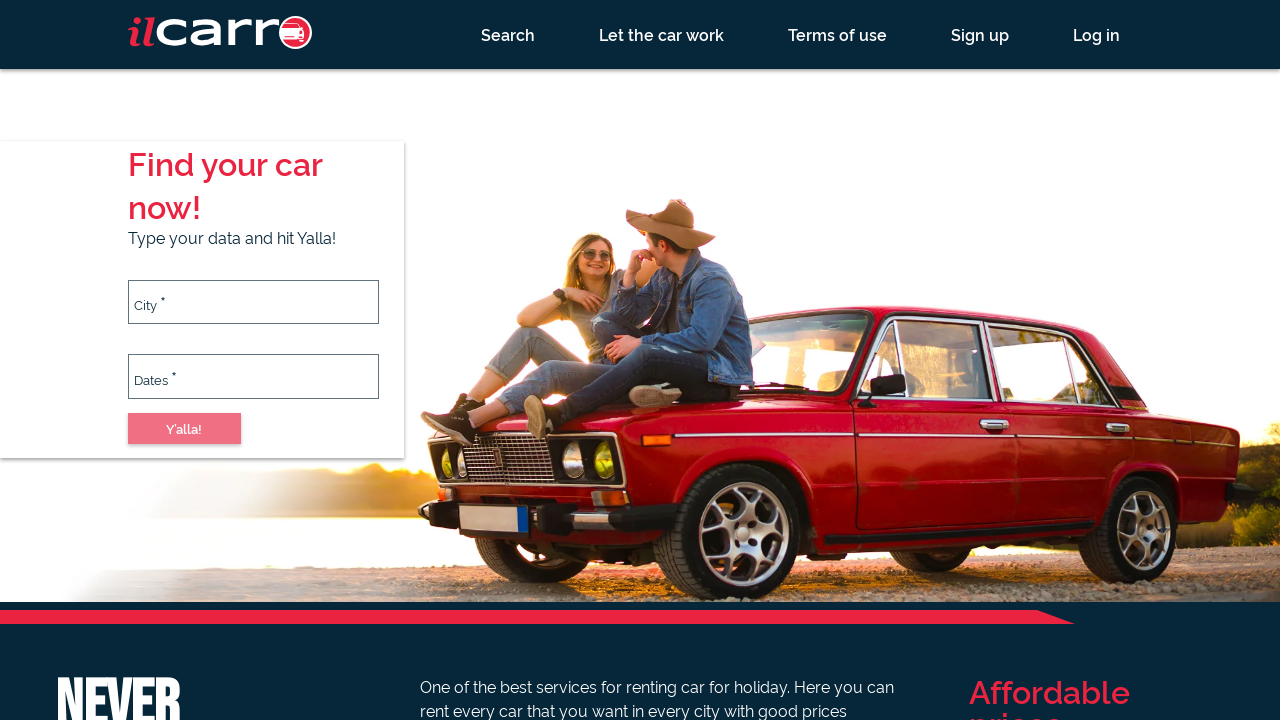

Located and verified Let Car Work link exists
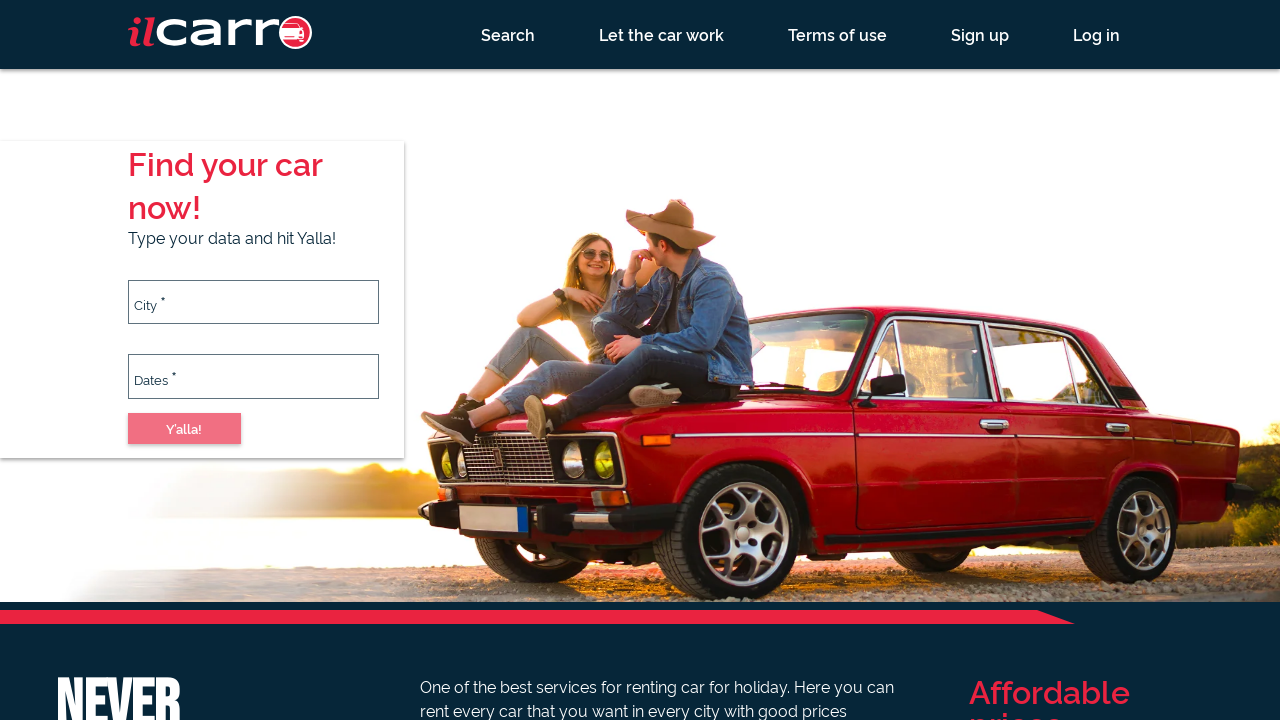

Located and verified Terms of Use link exists
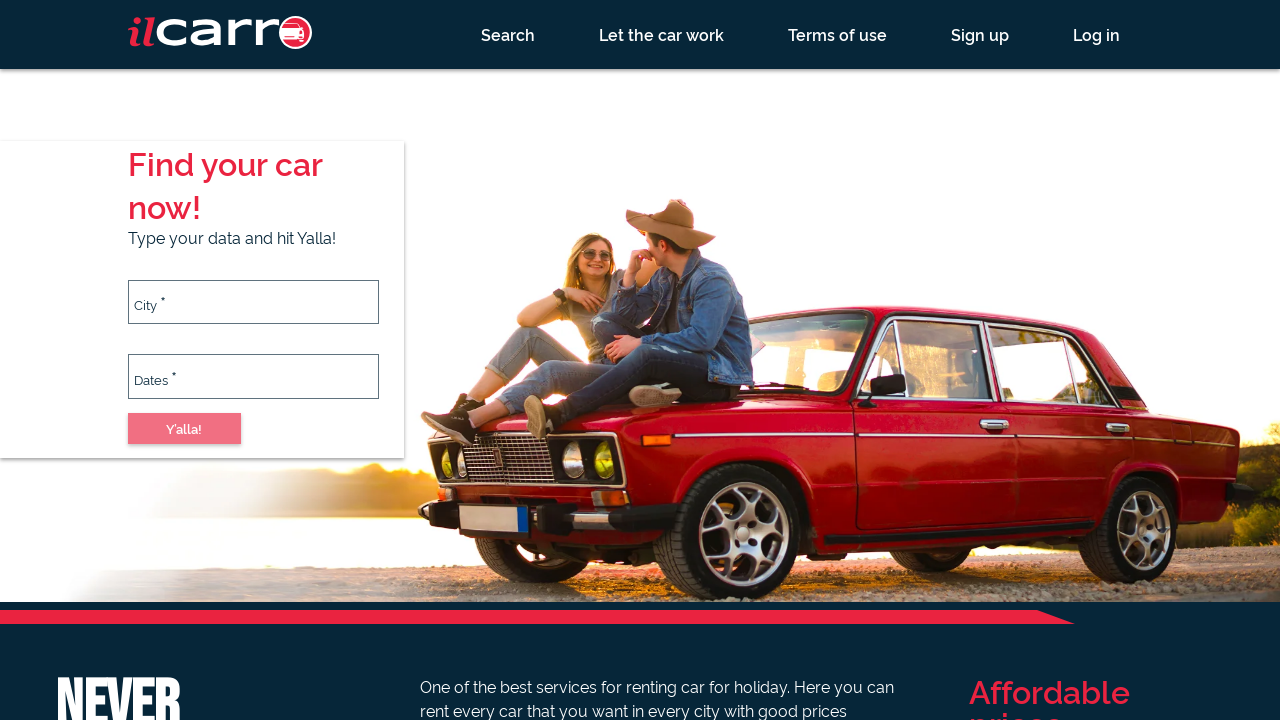

Clicked Registration button at (980, 34) on a[ng-reflect-router-link='registration']
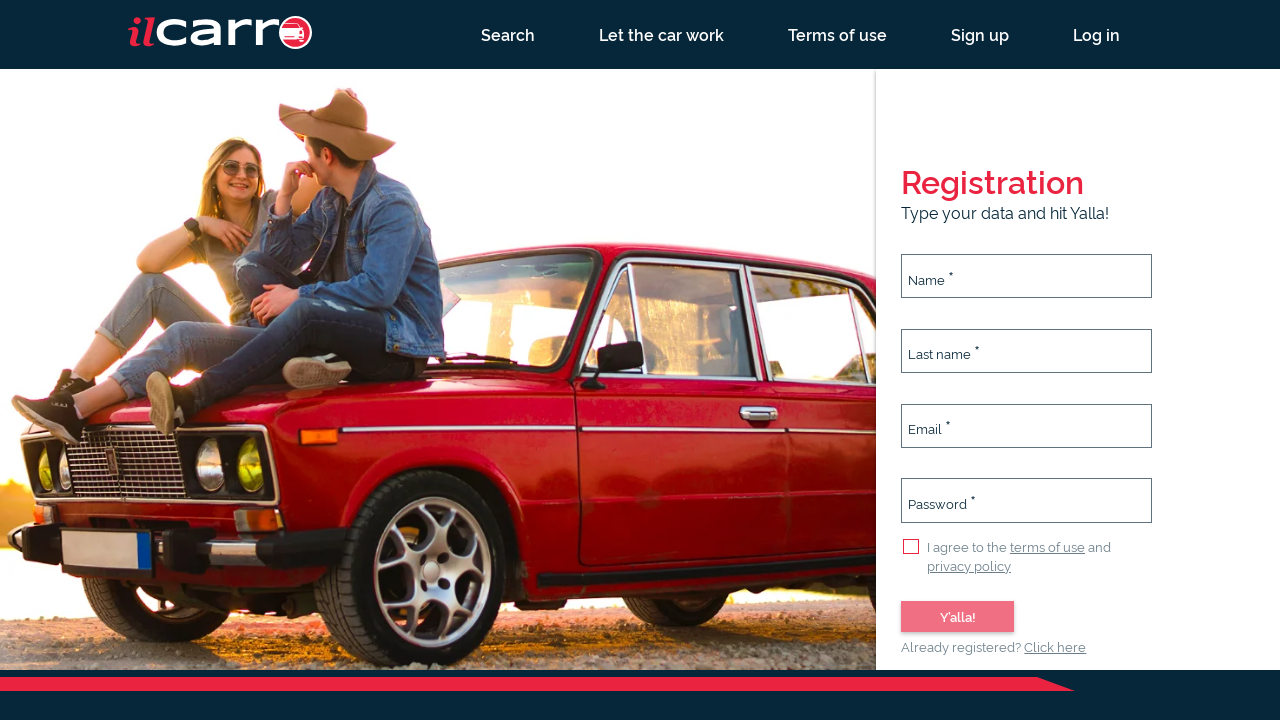

Navigated back to ILCarro search page
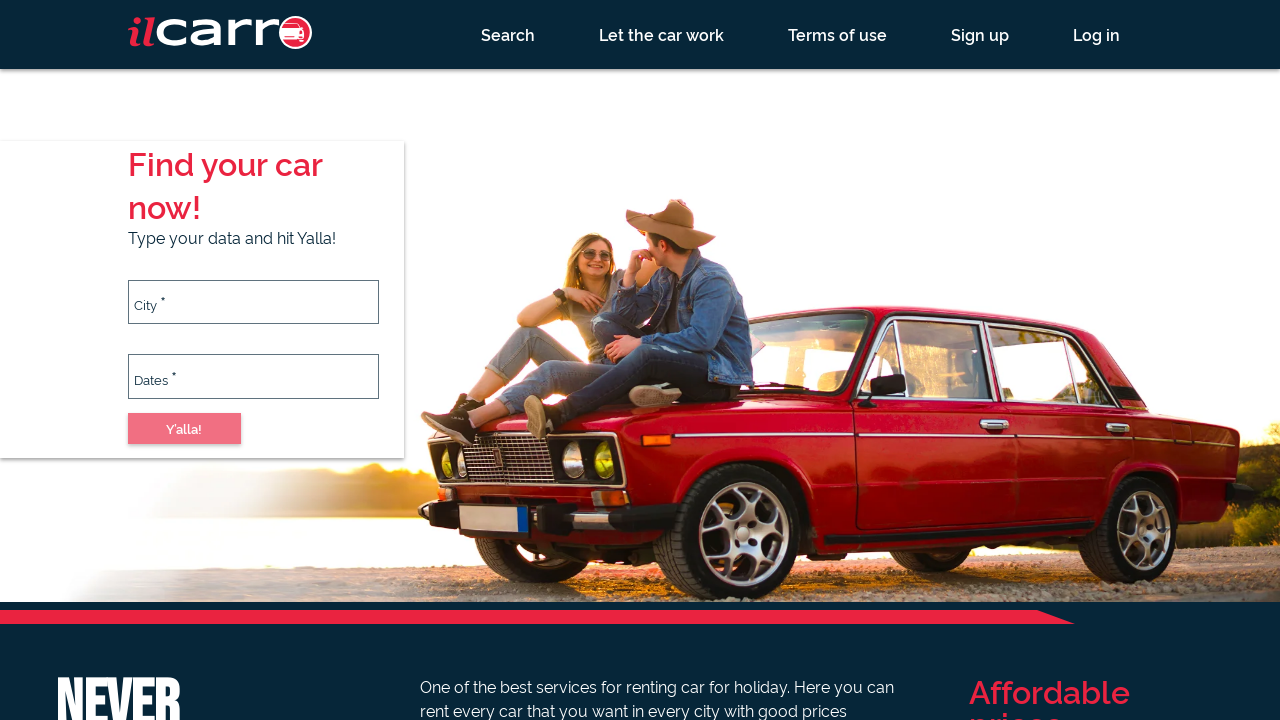

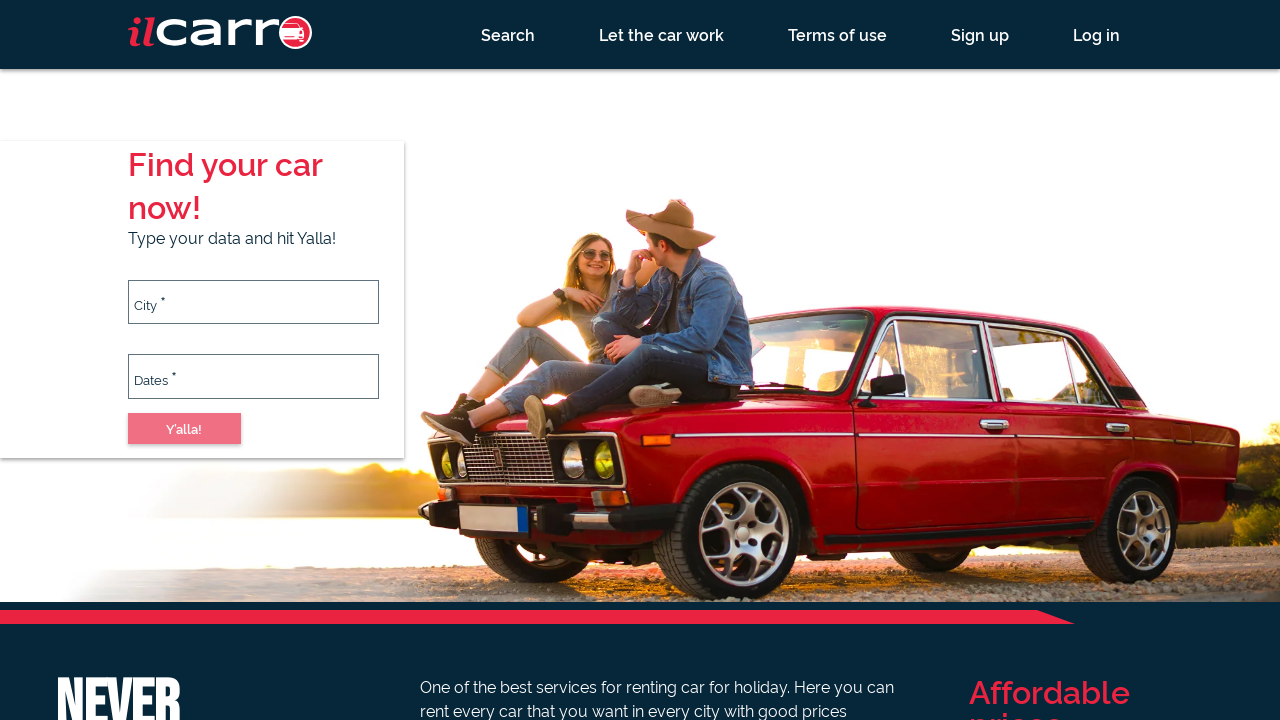